Tests keyboard actions on a text comparison website by typing text, selecting all with Ctrl+A, copying with Ctrl+C, tabbing to next field, and pasting with Ctrl+V

Starting URL: https://text-compare.com/

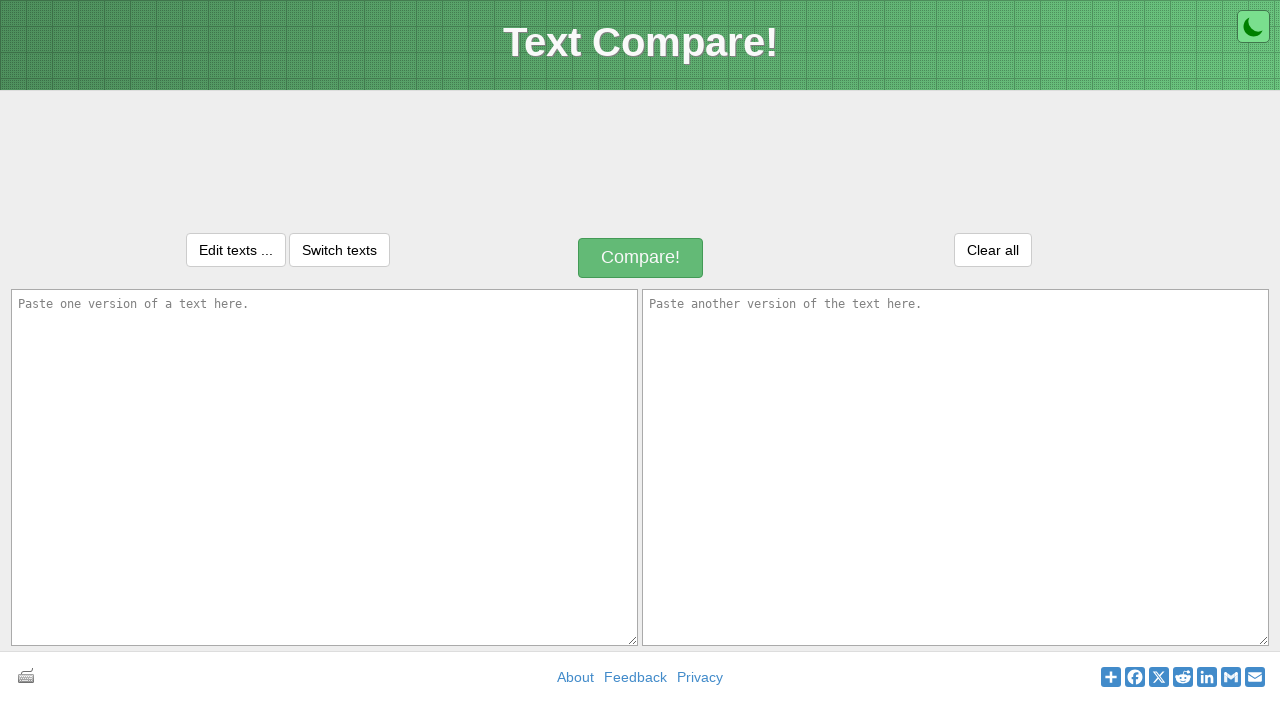

Typed 'Automation Testing' into the first text input field on //*[@id='inputText1']
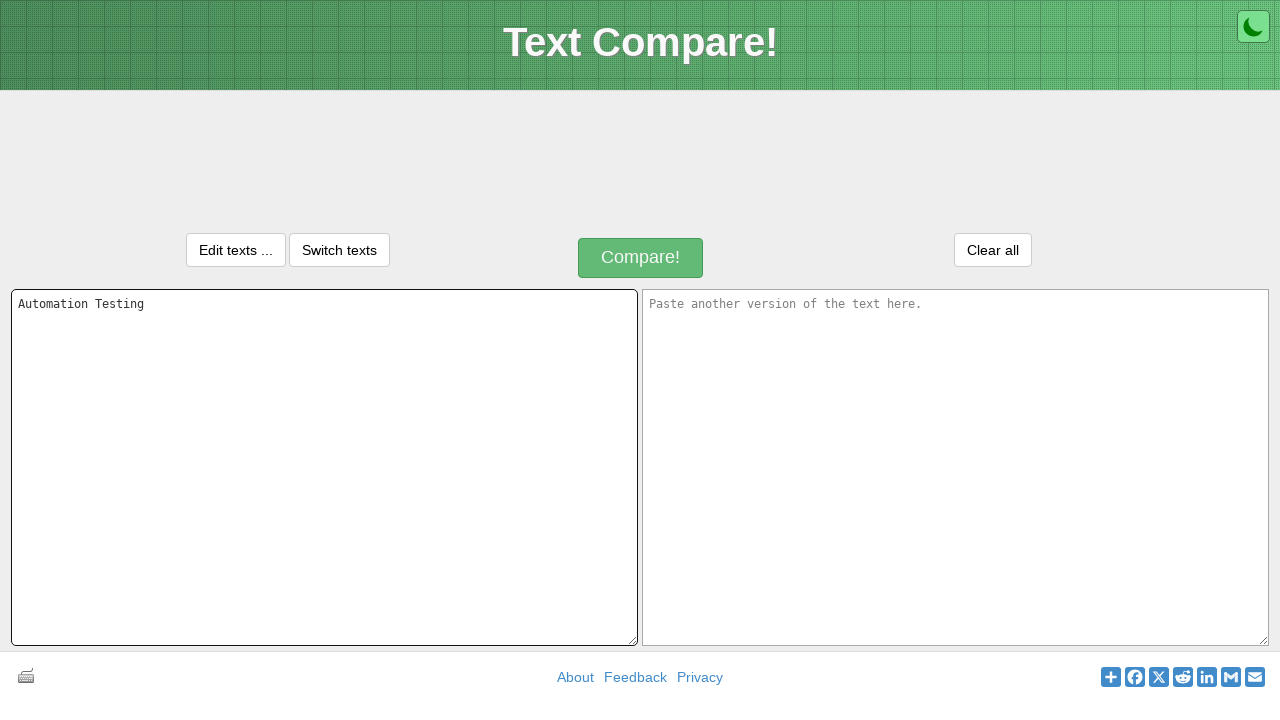

Clicked on the first text input field to ensure focus at (324, 467) on xpath=//*[@id='inputText1']
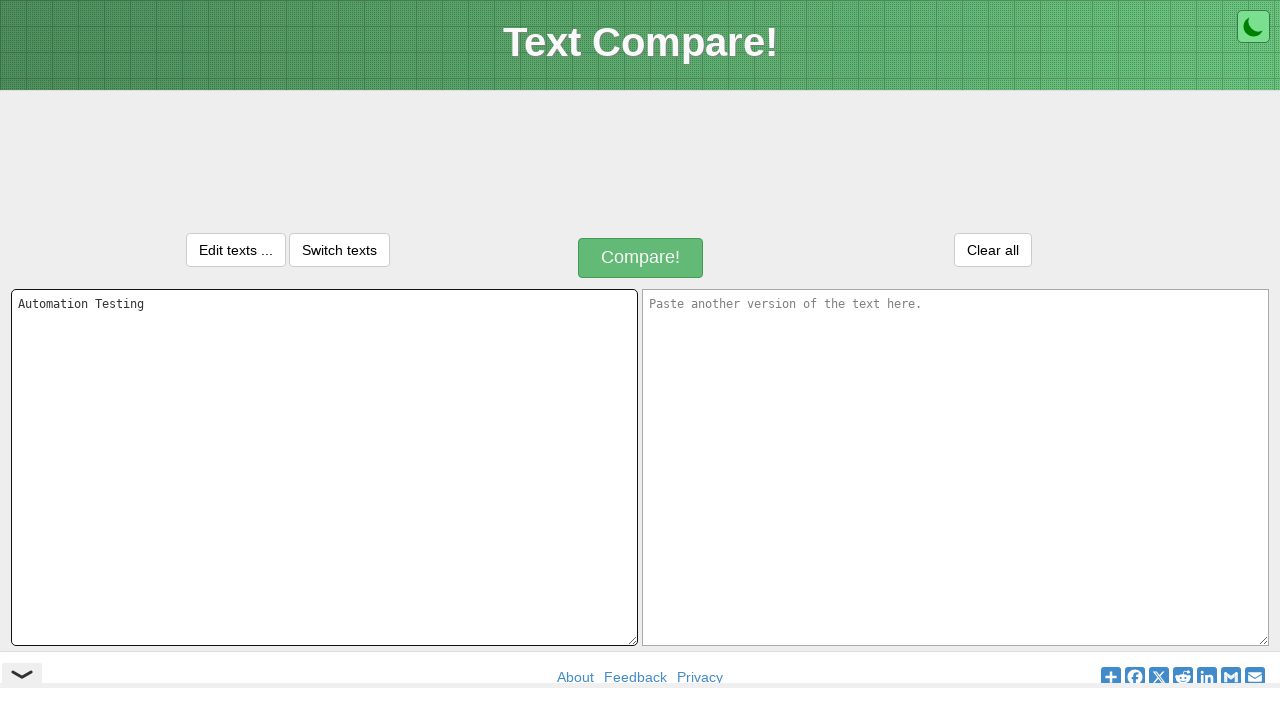

Selected all text using Ctrl+A
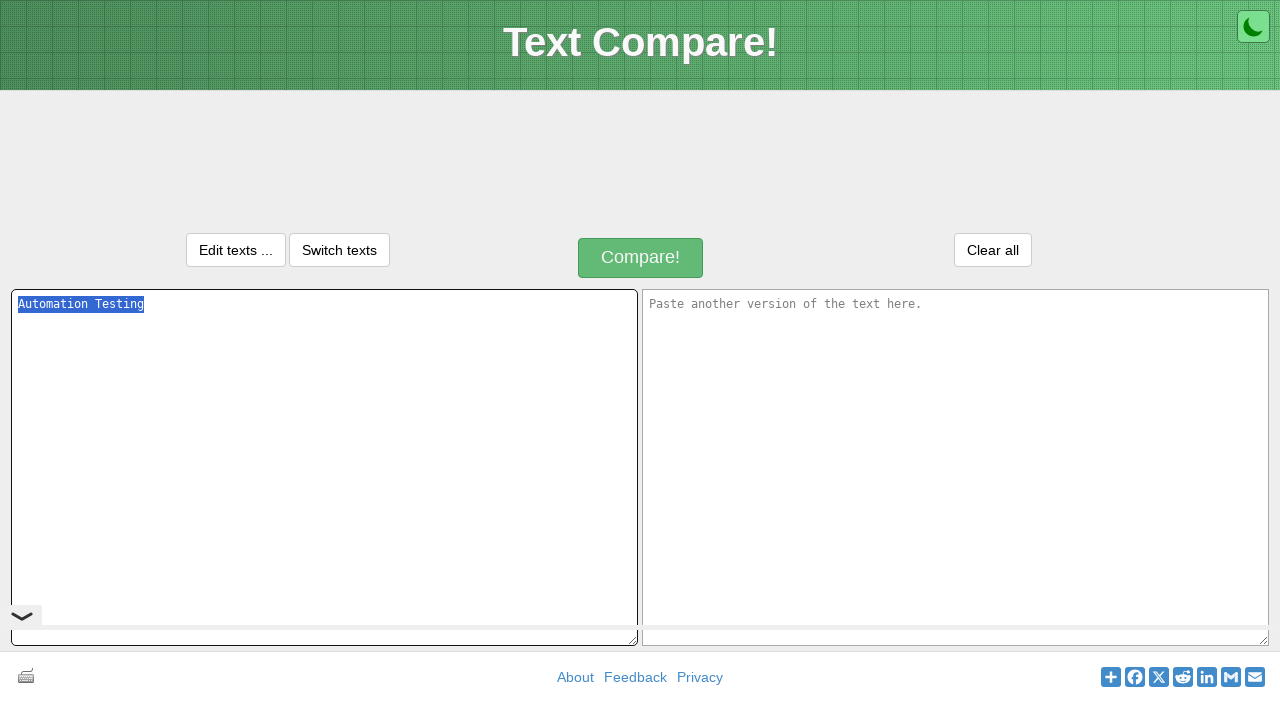

Copied selected text using Ctrl+C
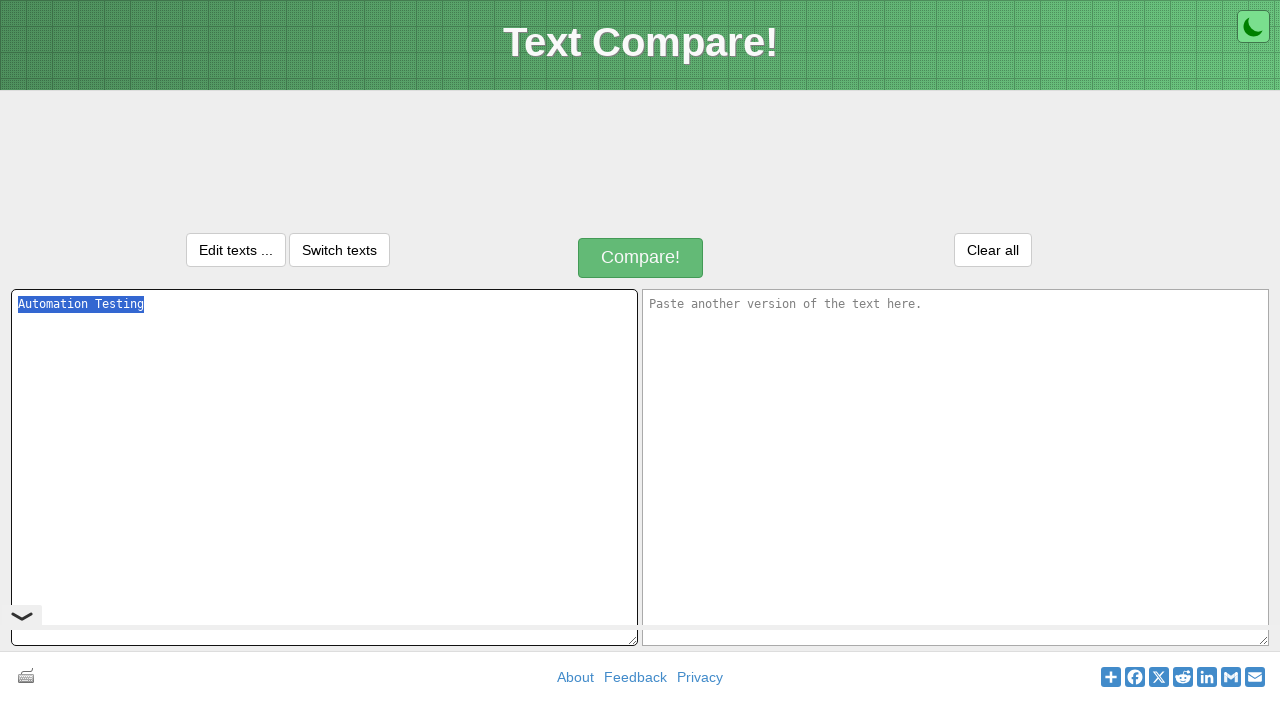

Tabbed to the next text input field
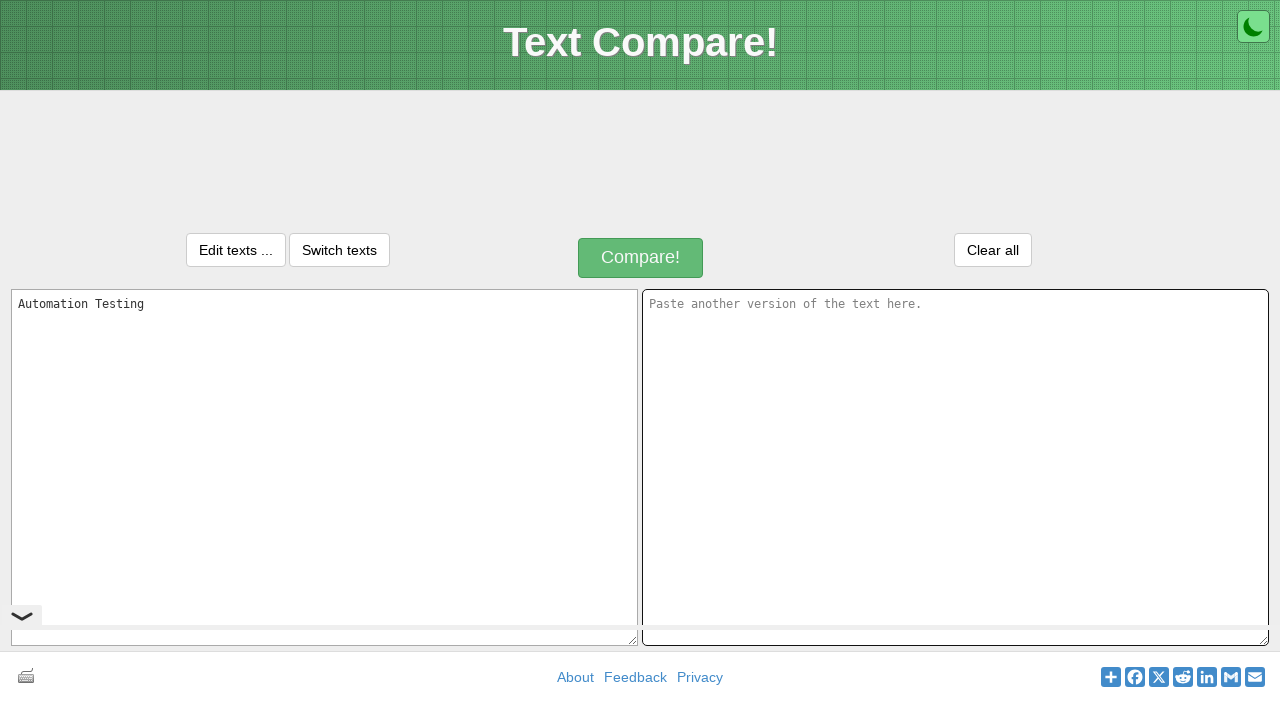

Pasted text into the second field using Ctrl+V
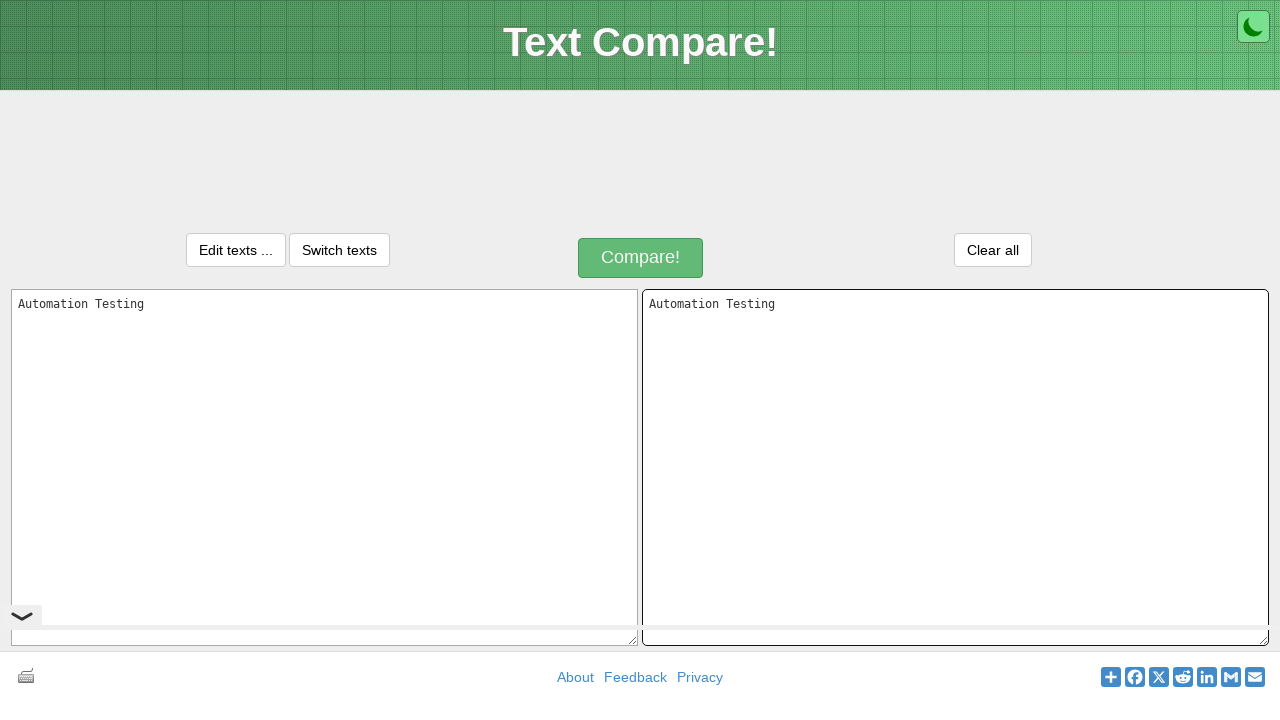

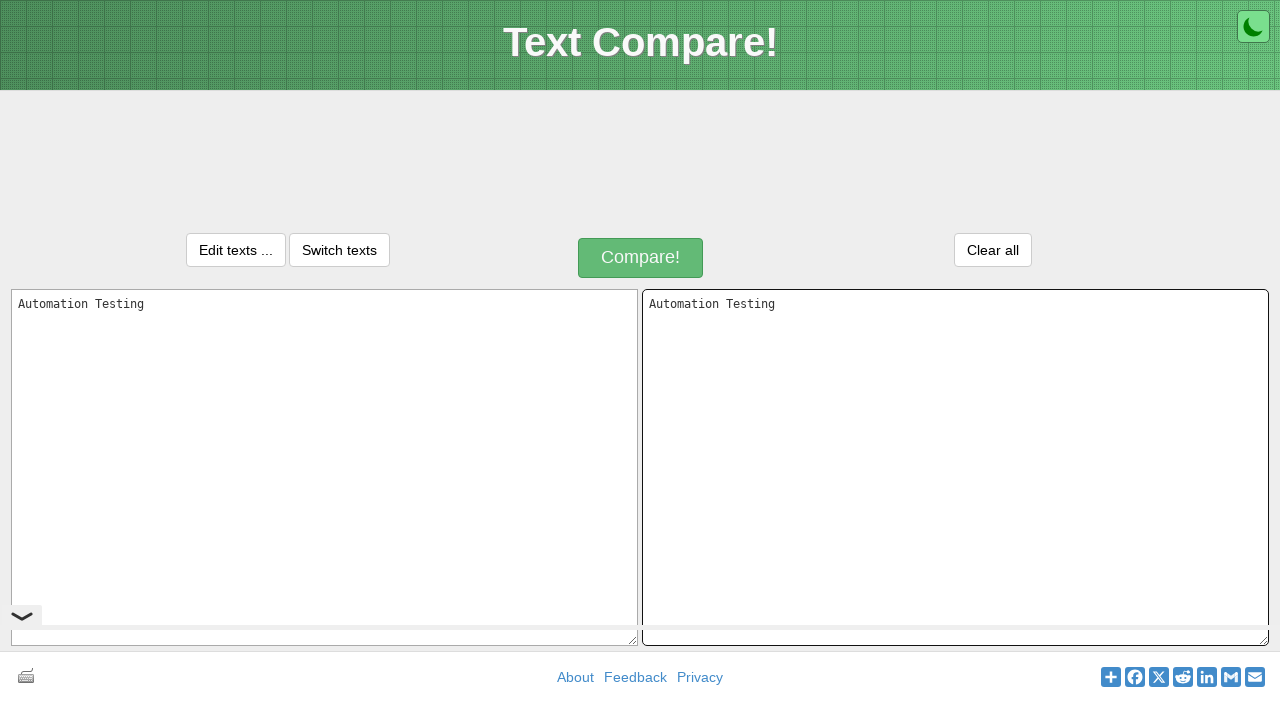